Tests keyboard actions on a text box form by filling the username field, pressing TAB to move to the next field, and typing an email address.

Starting URL: https://demoqa.com/text-box

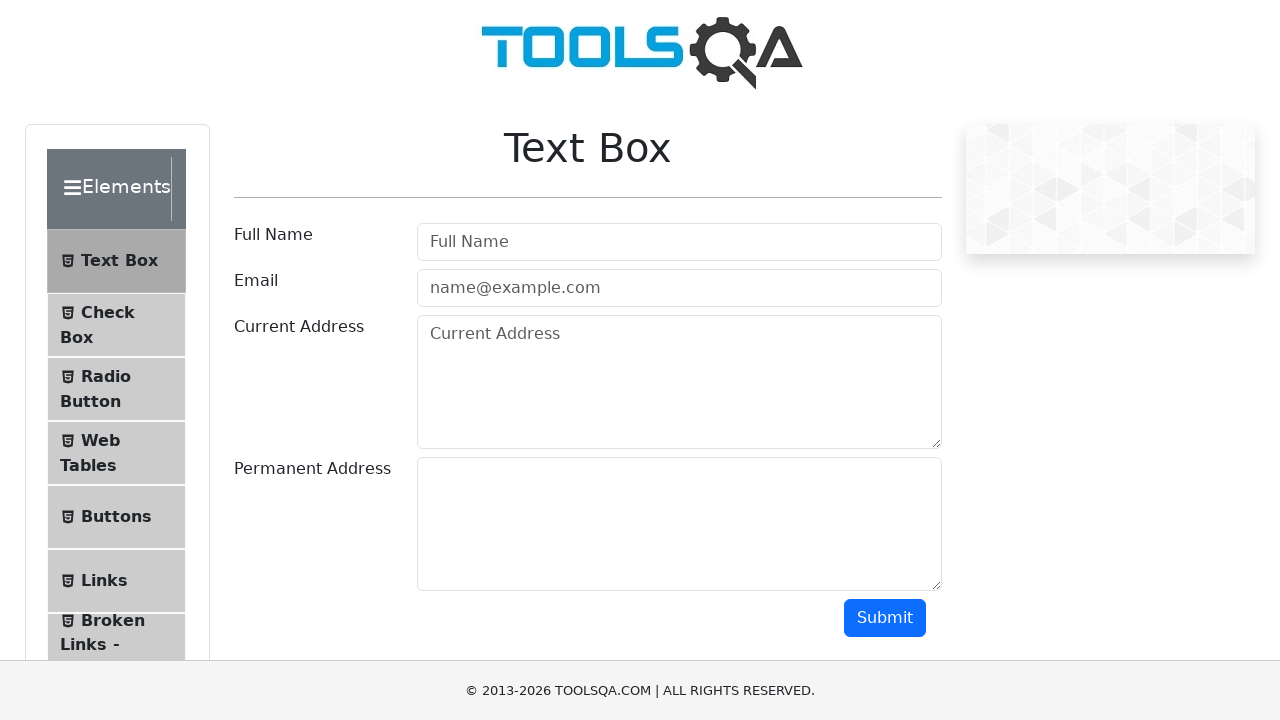

Filled username field with 'Heena' on input#userName
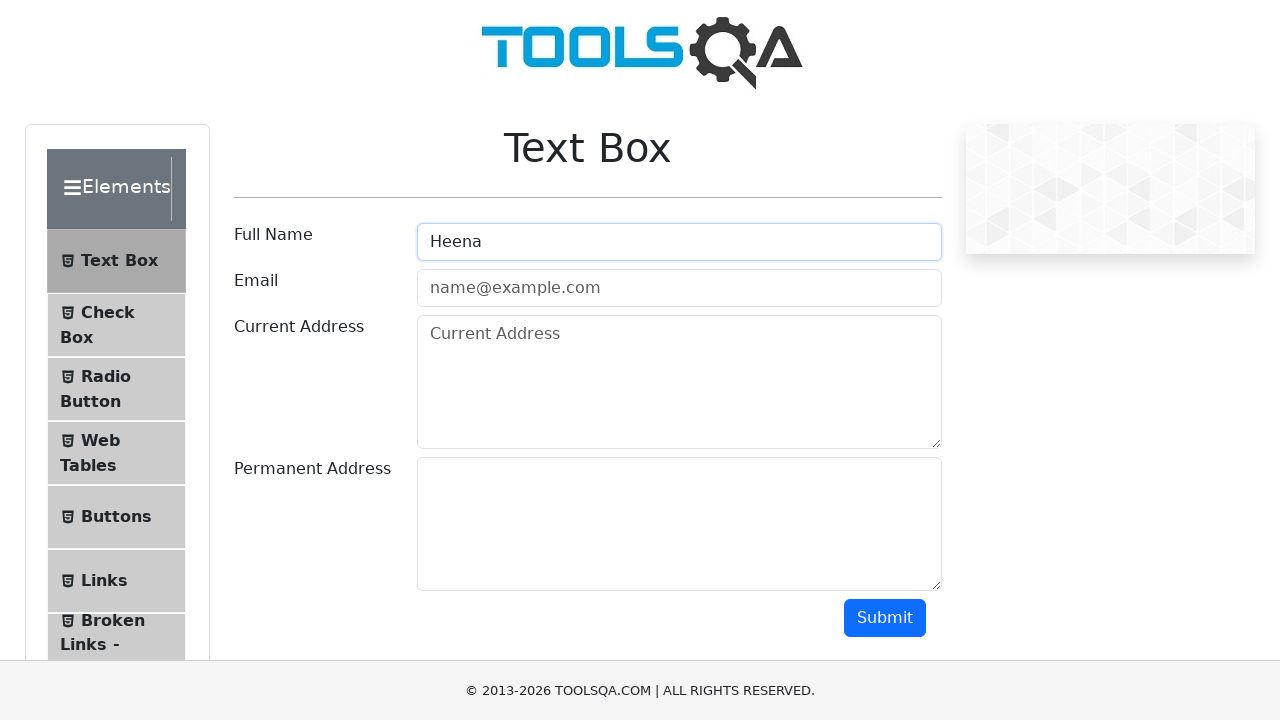

Pressed TAB key to move to email field
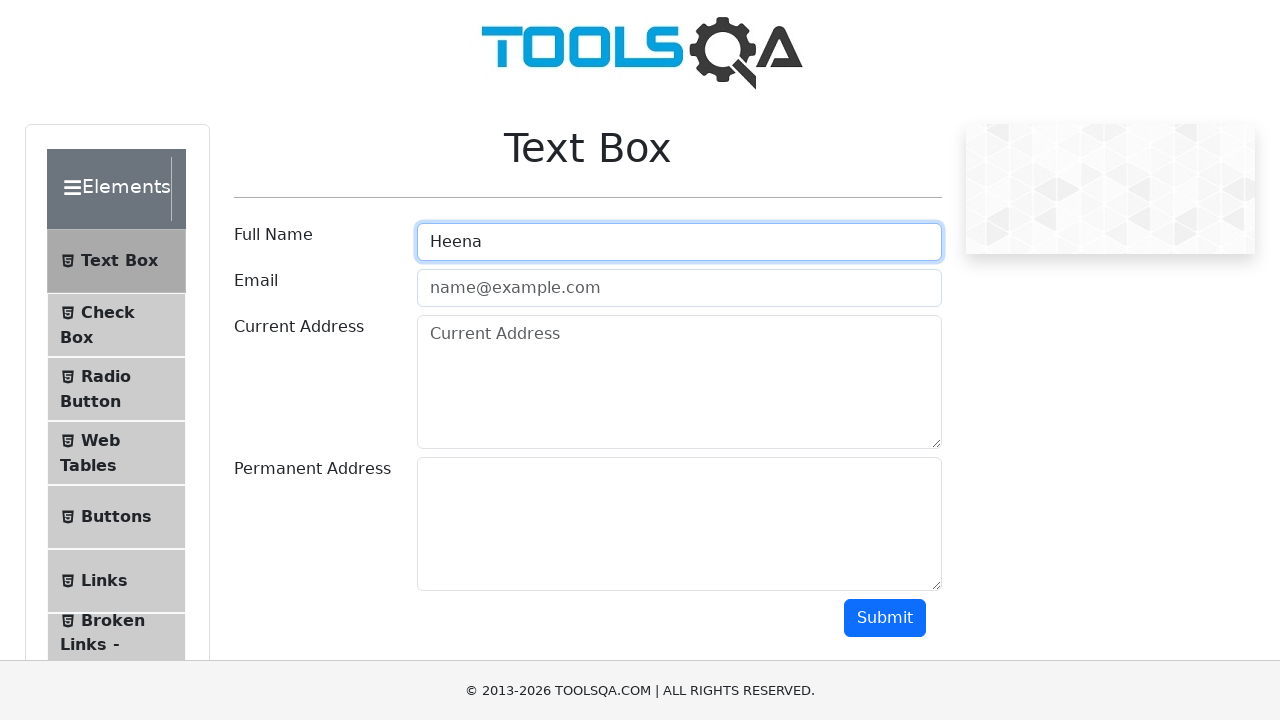

Typed email address 'xyz@gmail.com' in email field
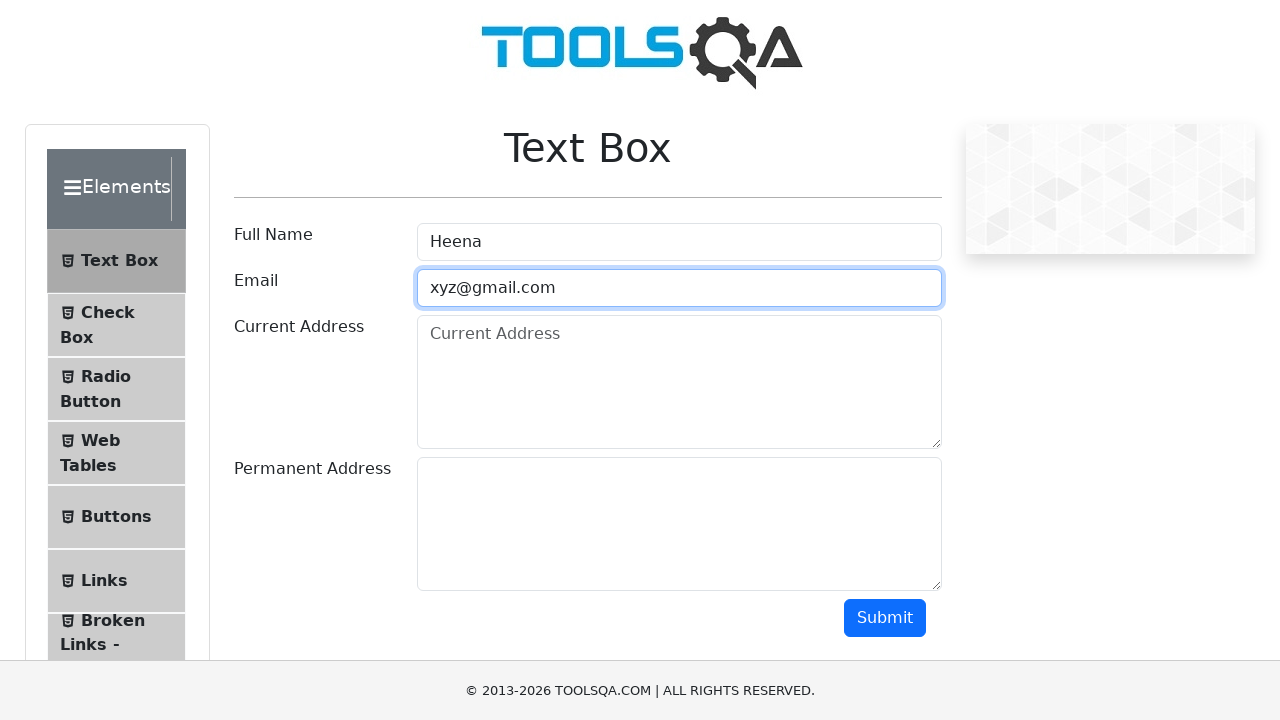

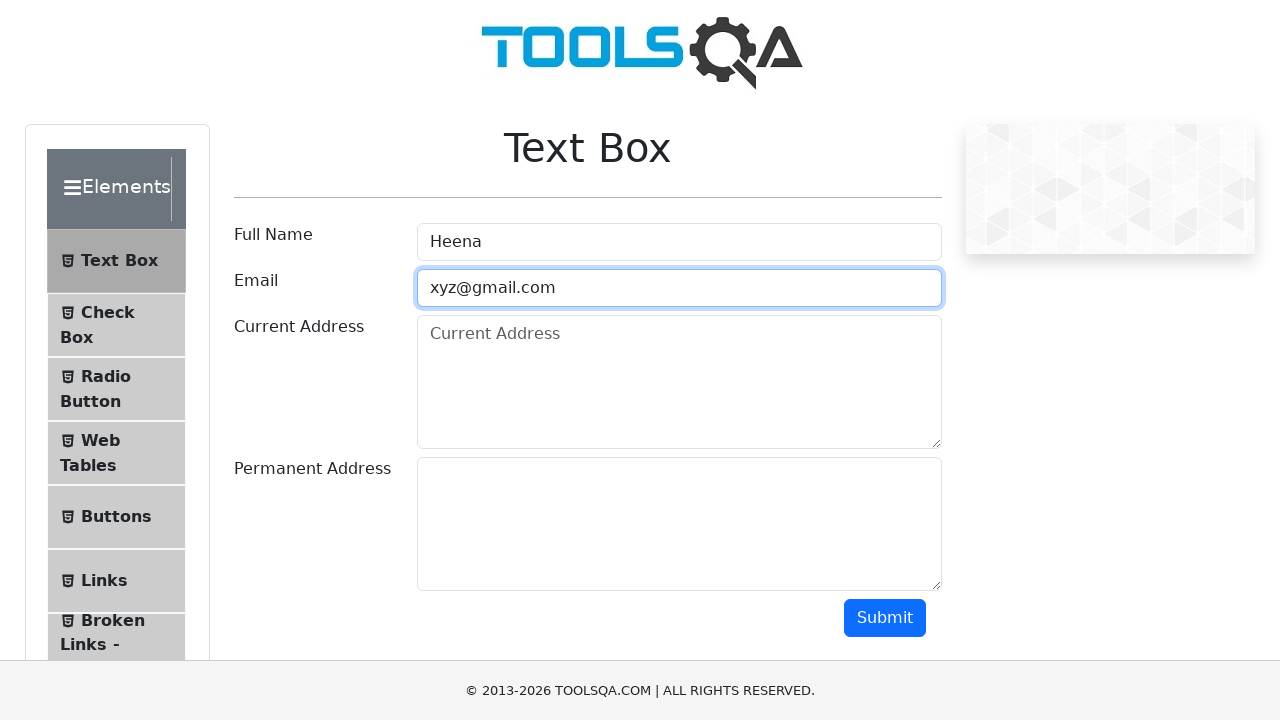